Tests a simple form by filling in first name, last name, city, and country fields using different locator strategies (tag name, name attribute, class name, and ID), then submits the form by clicking a button.

Starting URL: http://suninjuly.github.io/simple_form_find_task.html

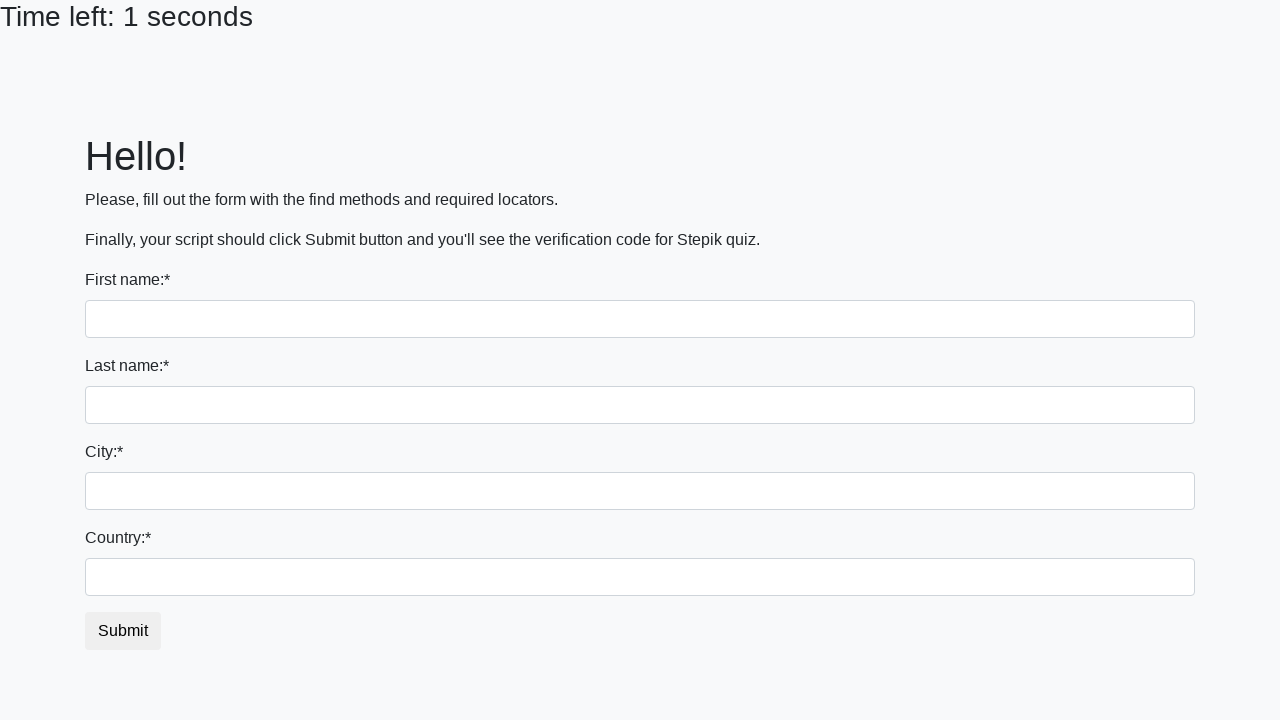

Filled first name field with 'Ivan' using input tag locator on input
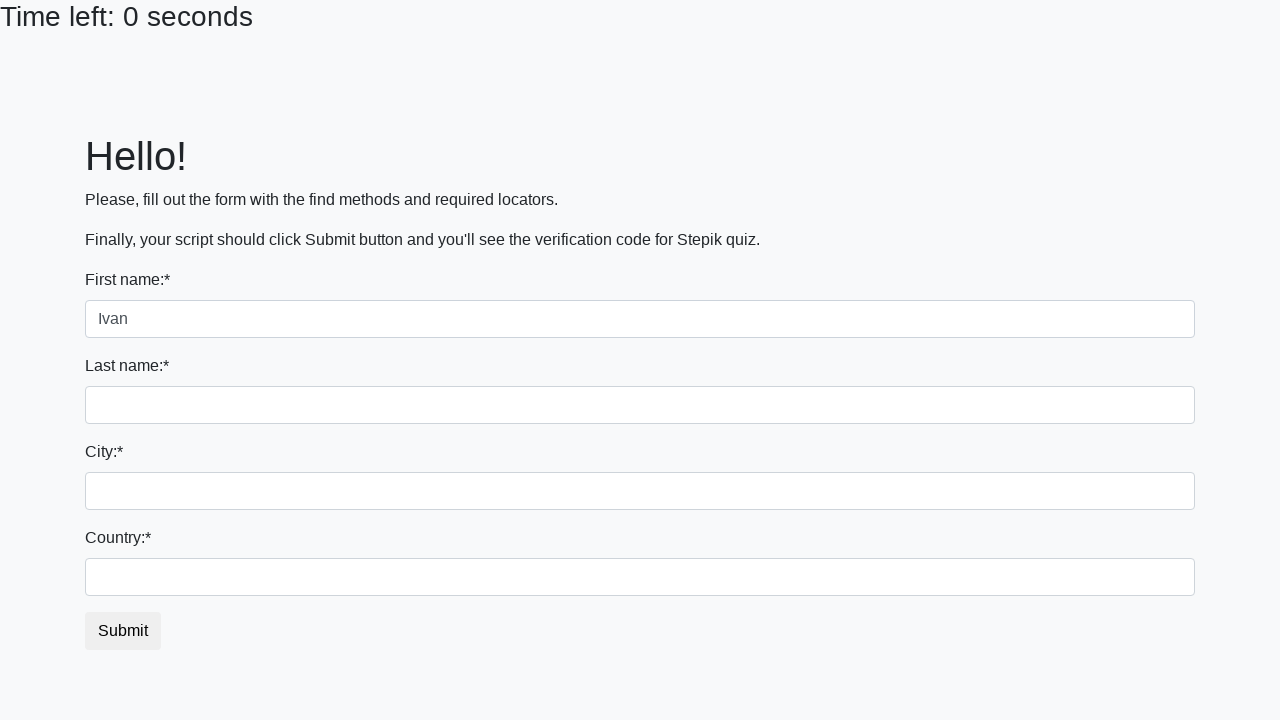

Filled last name field with 'Petrov' using name attribute locator on input[name='last_name']
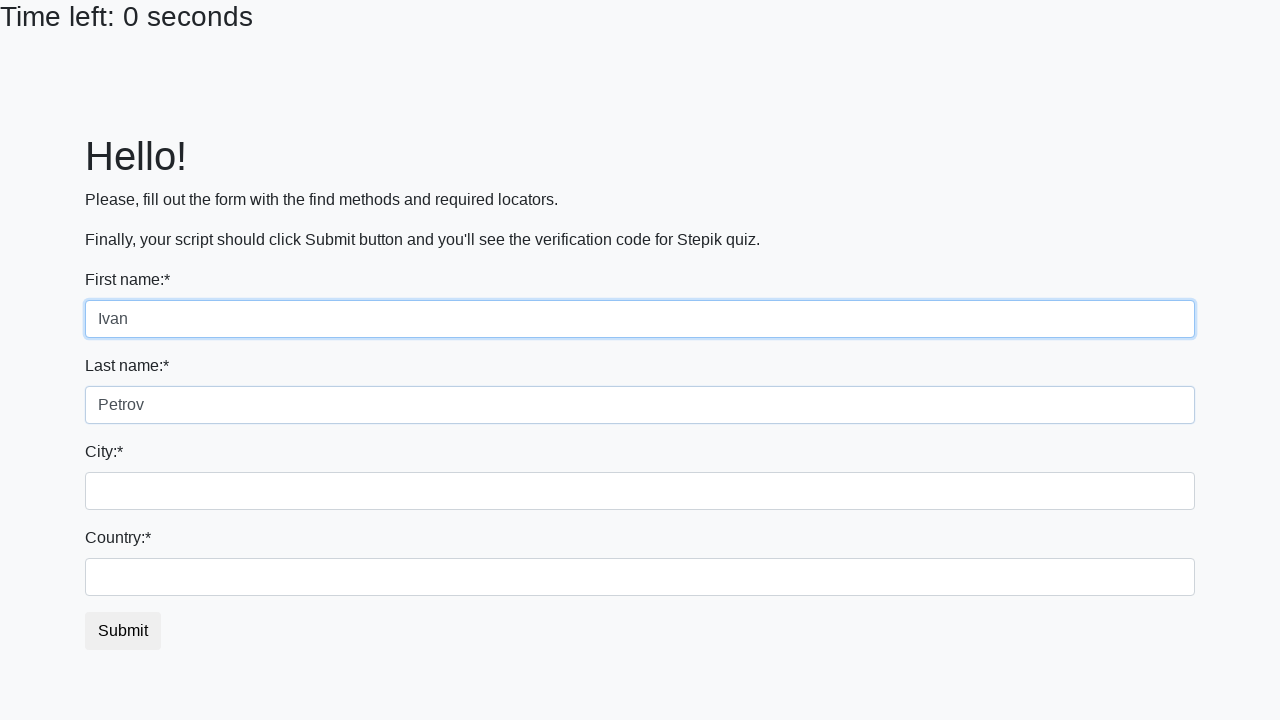

Filled city field with 'Smolensk' using class name locator on .city
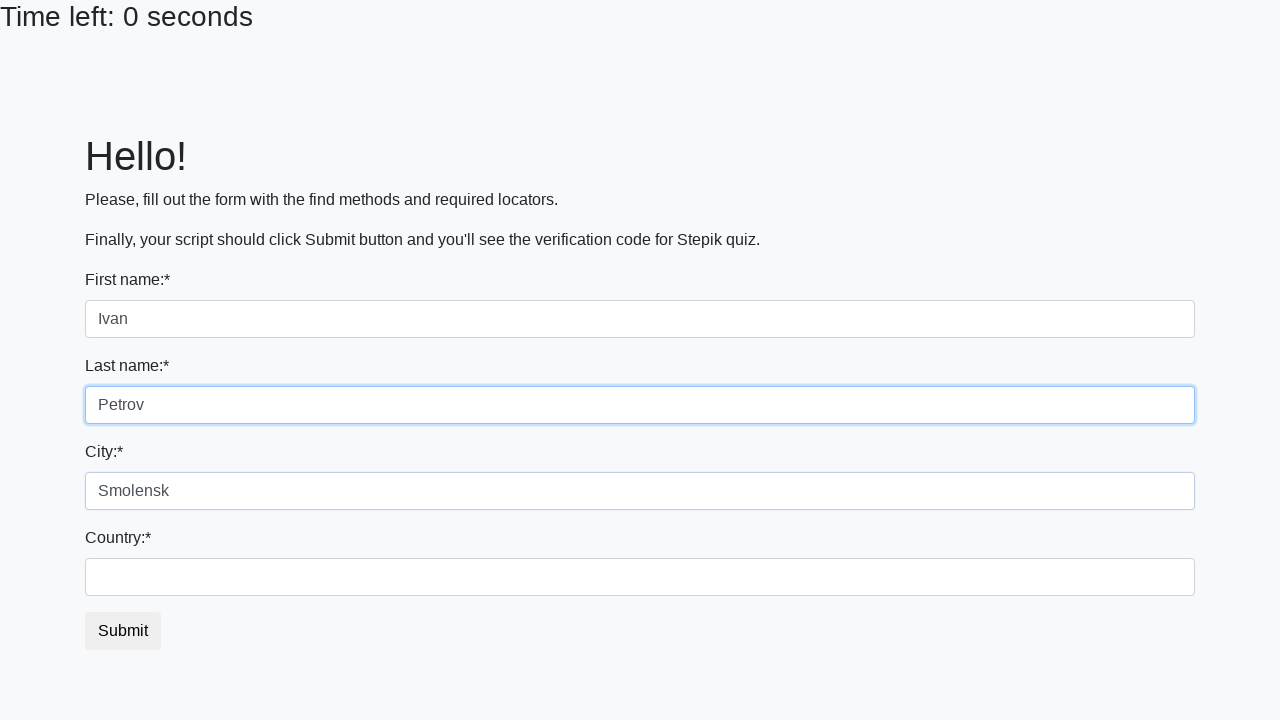

Filled country field with 'Russia' using ID locator on #country
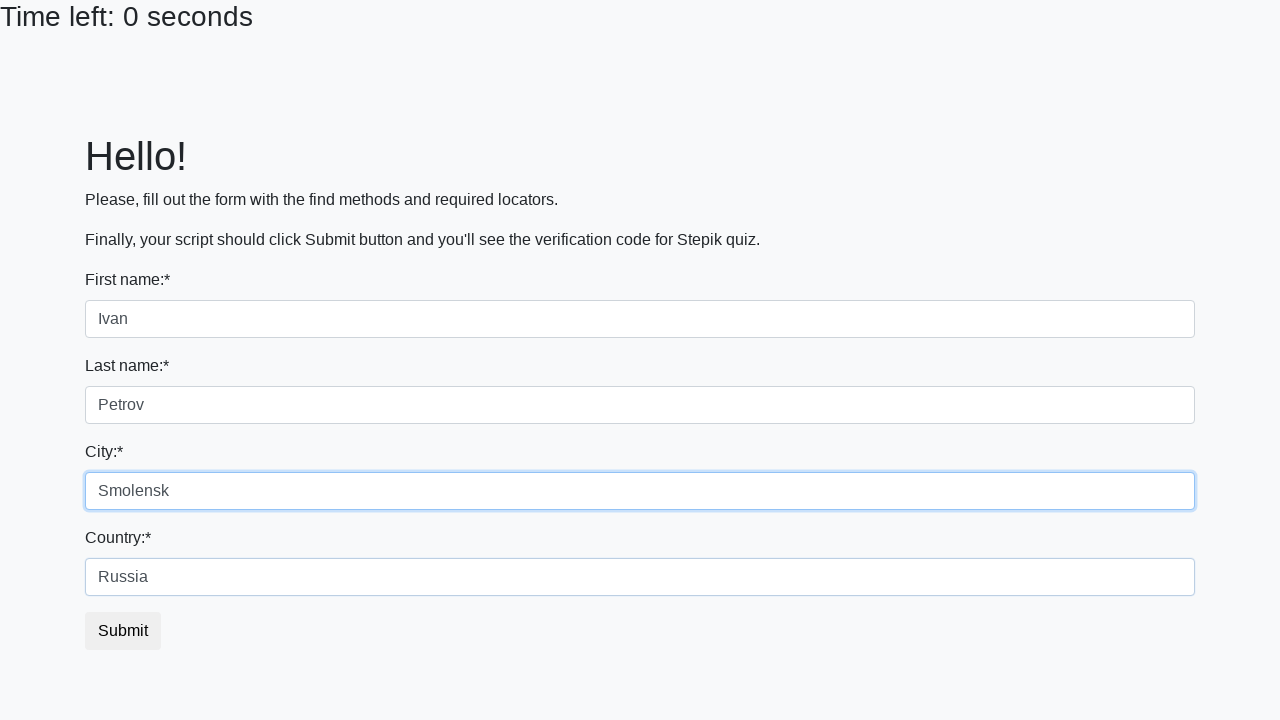

Clicked submit button to submit the form at (123, 631) on button.btn
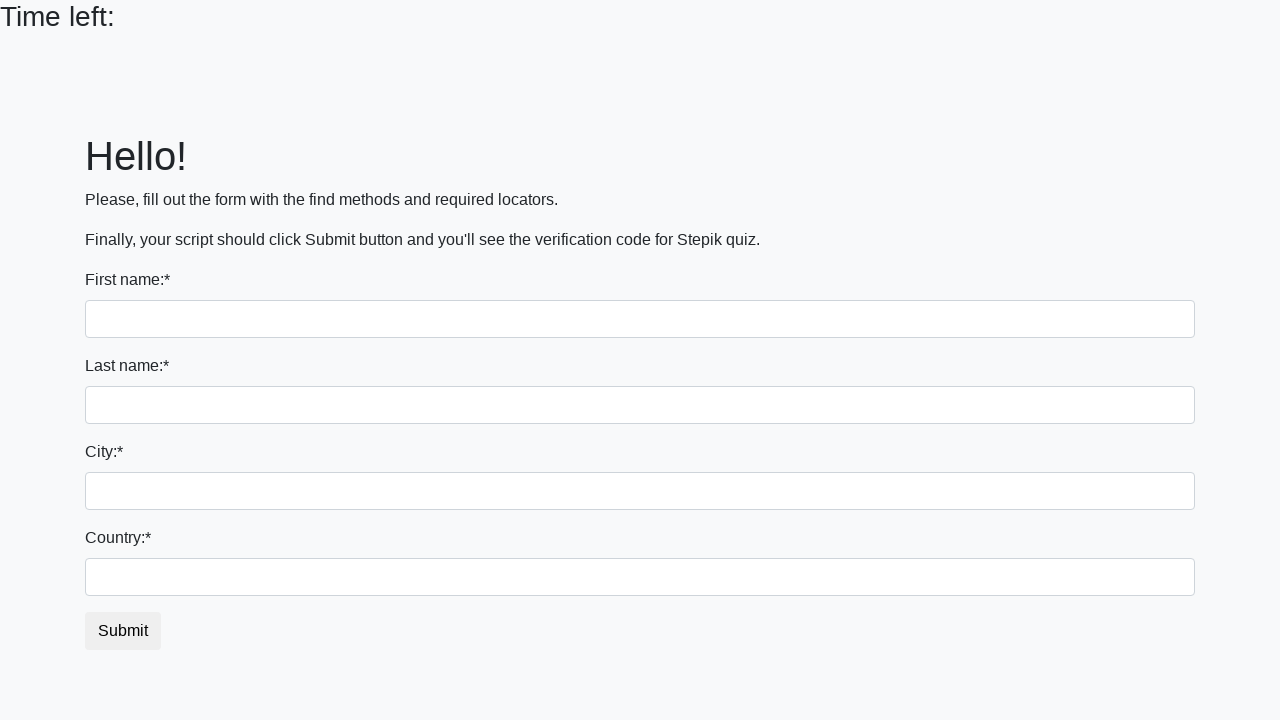

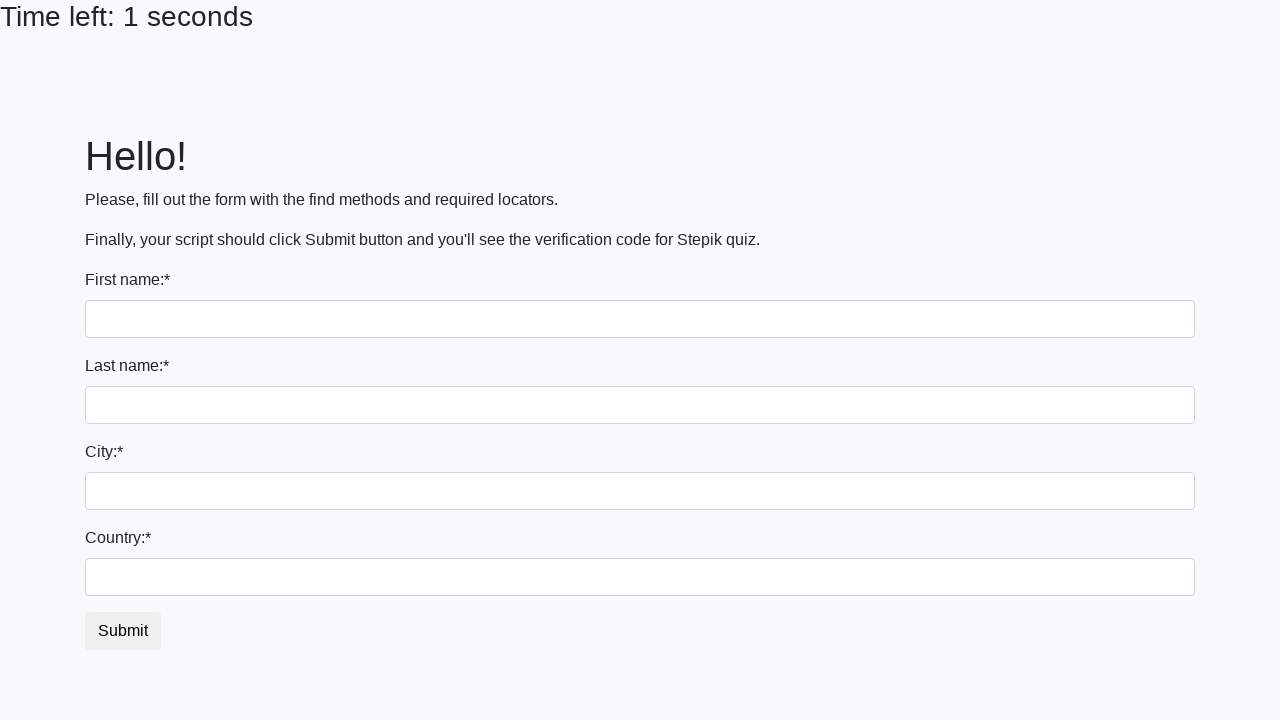